Searches for cosmetologist violations on the Texas licensing website by entering a last name and submitting the search form

Starting URL: https://www.tdlr.texas.gov/cimsfo/fosearch.asp

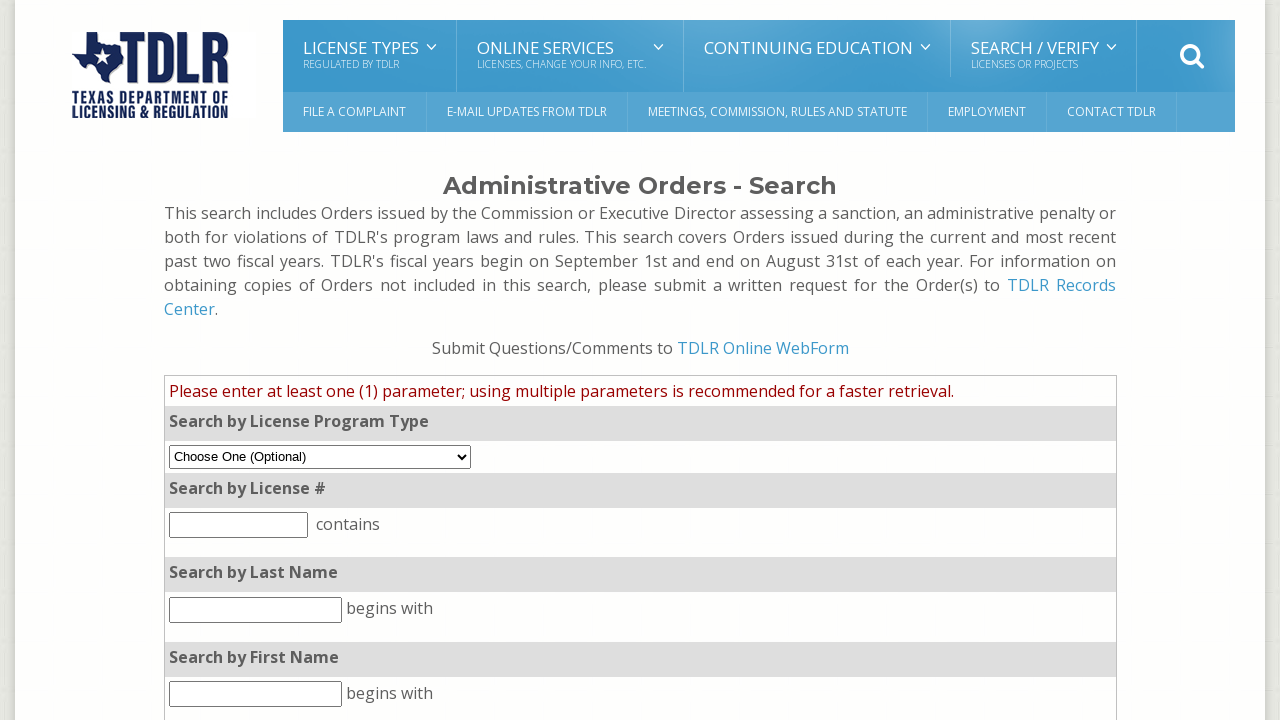

Filled last name field with 'Nguyen' on input[name='pht_lnm']
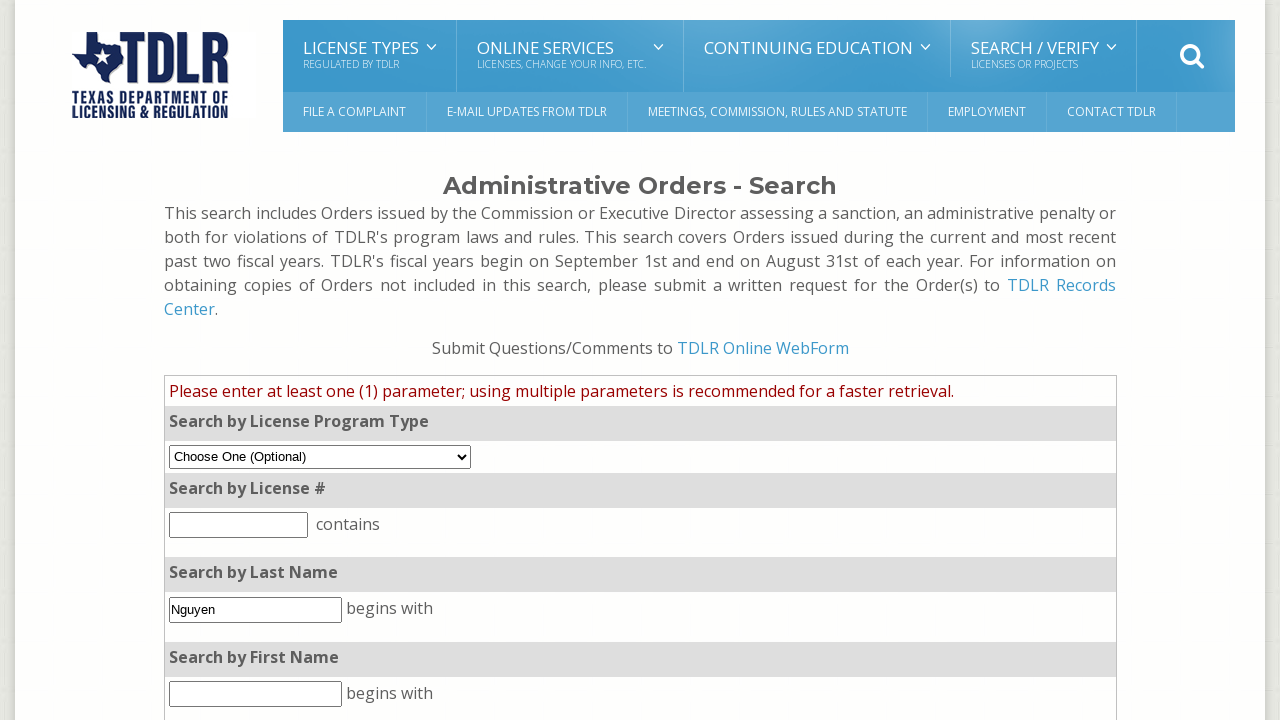

Clicked search button to search for cosmetologist violations at (606, 519) on input[name='B1']
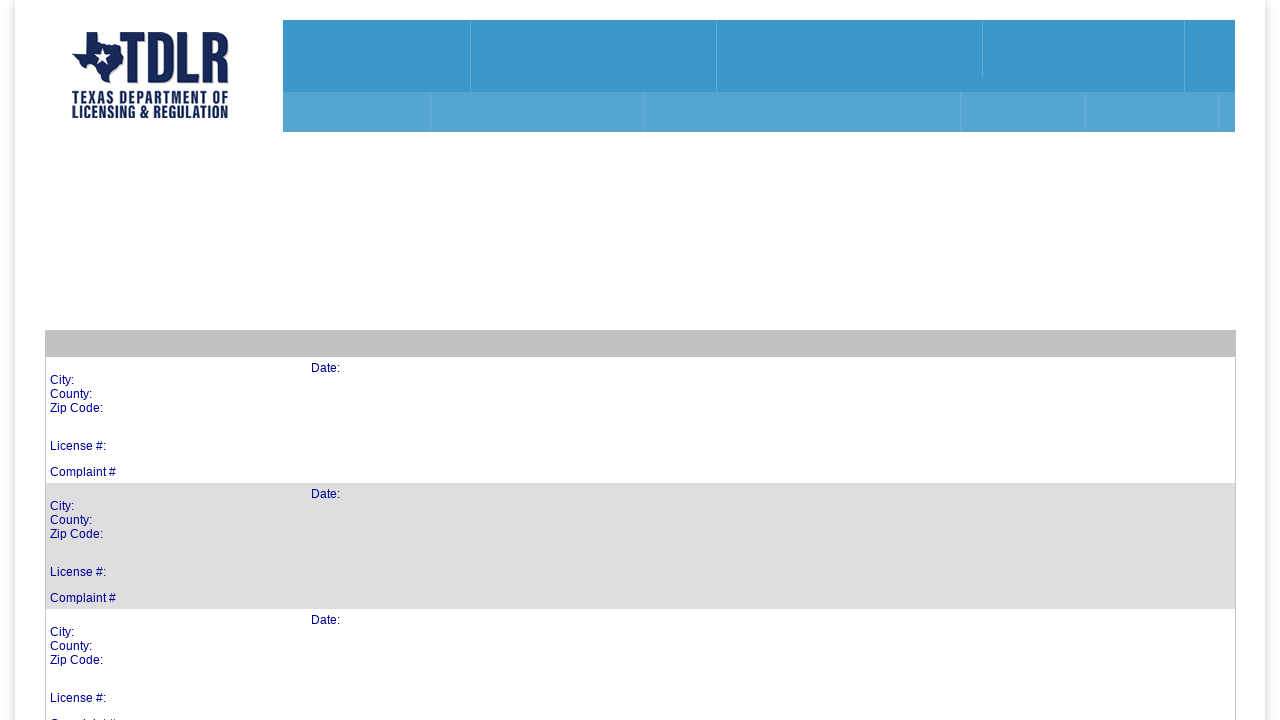

Search results page loaded with violation records
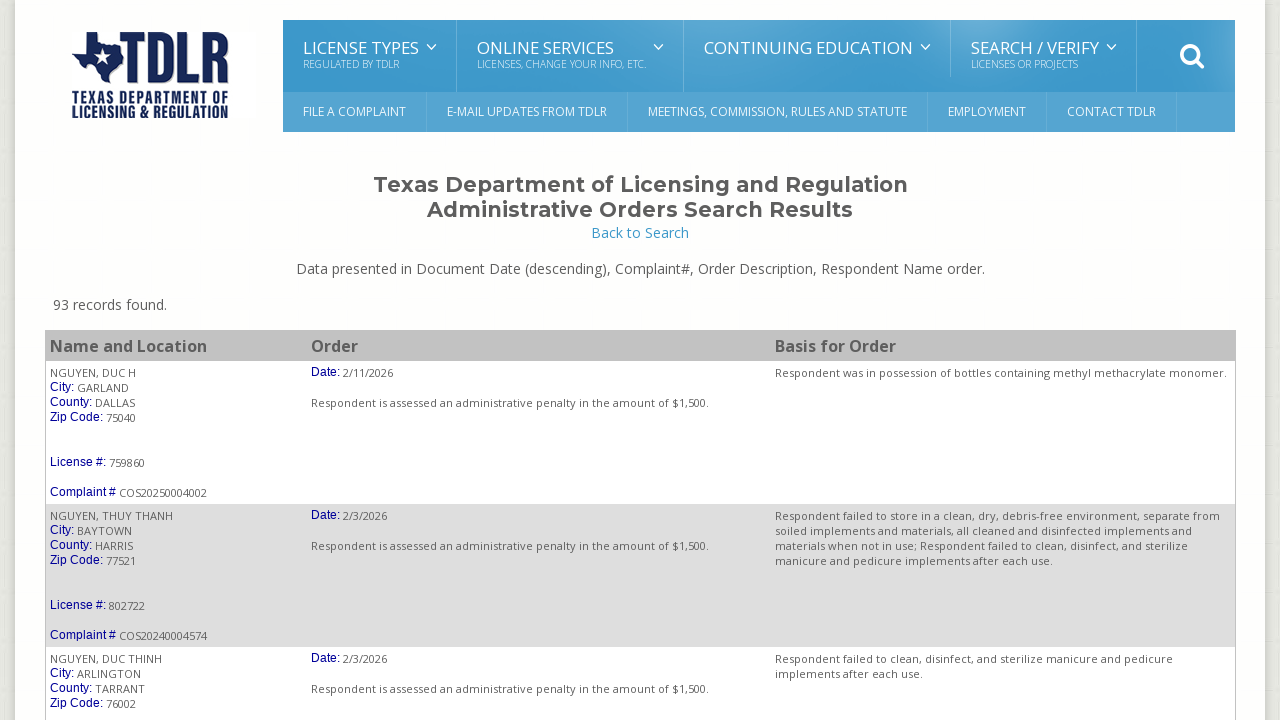

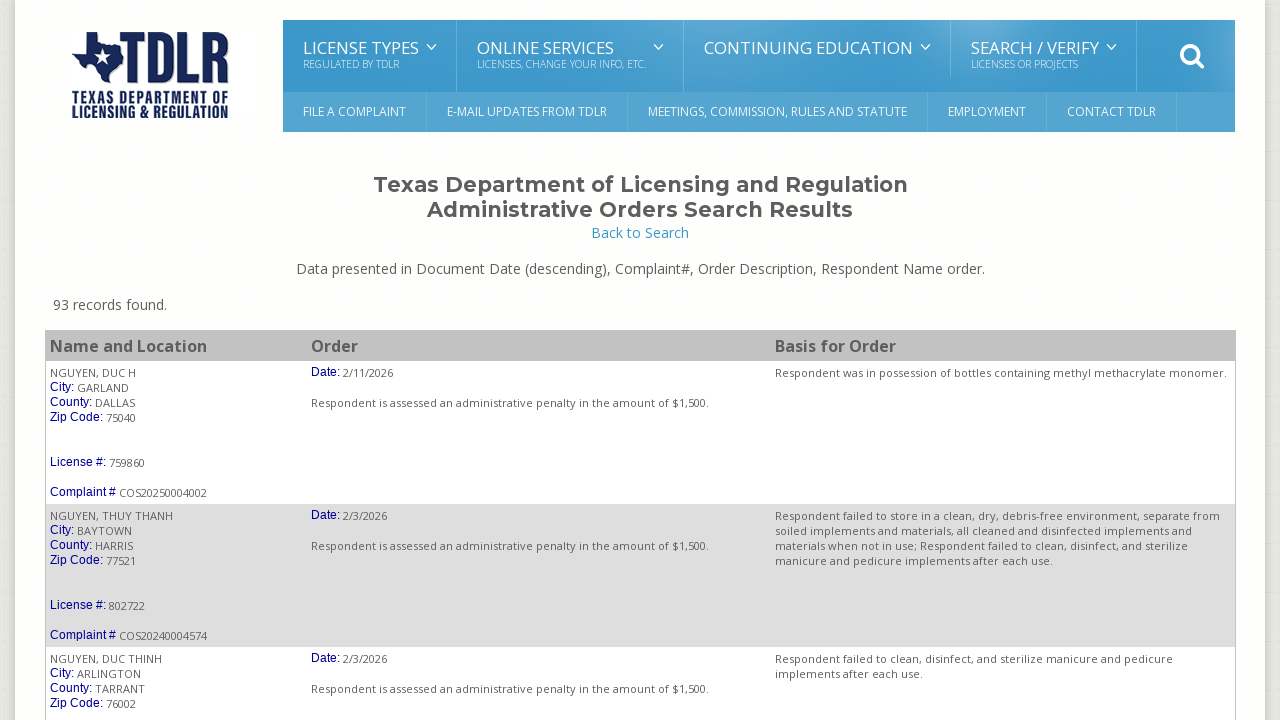